Tests accepting a JavaScript prompt alert with custom text input

Starting URL: https://the-internet.herokuapp.com/javascript_alerts

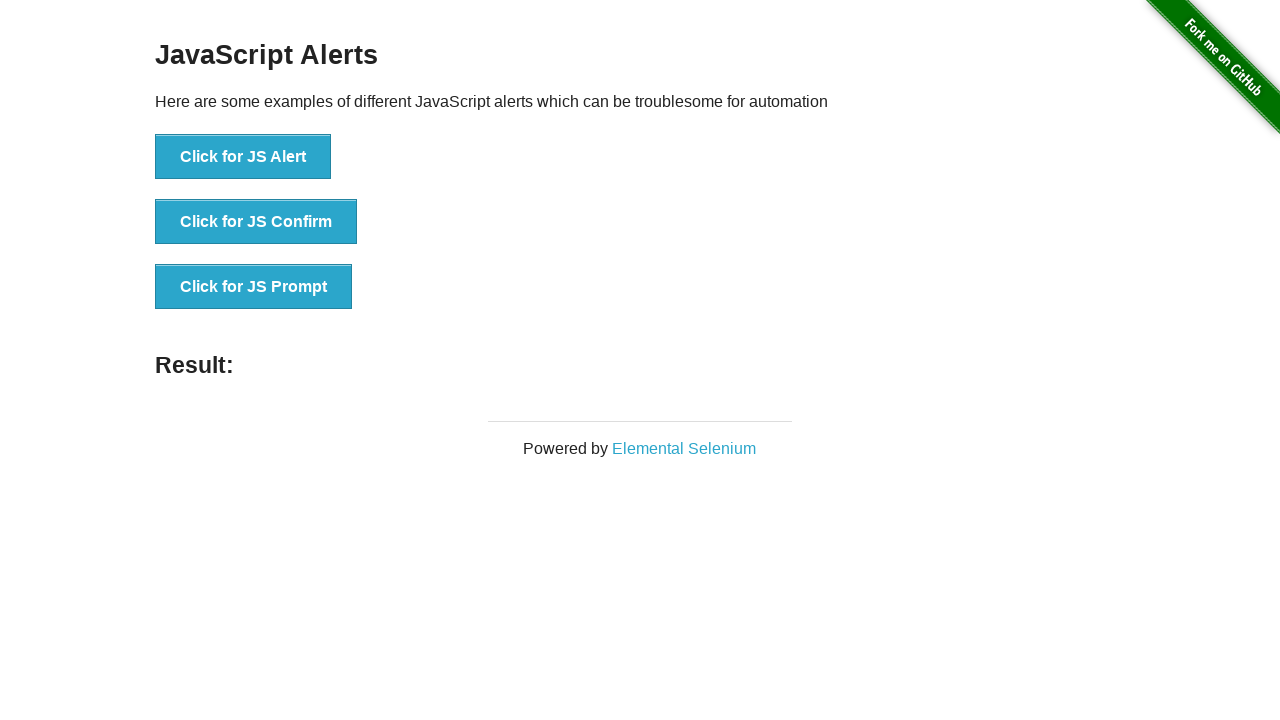

Set up dialog handler to accept prompt alert with text 'accept alert text'
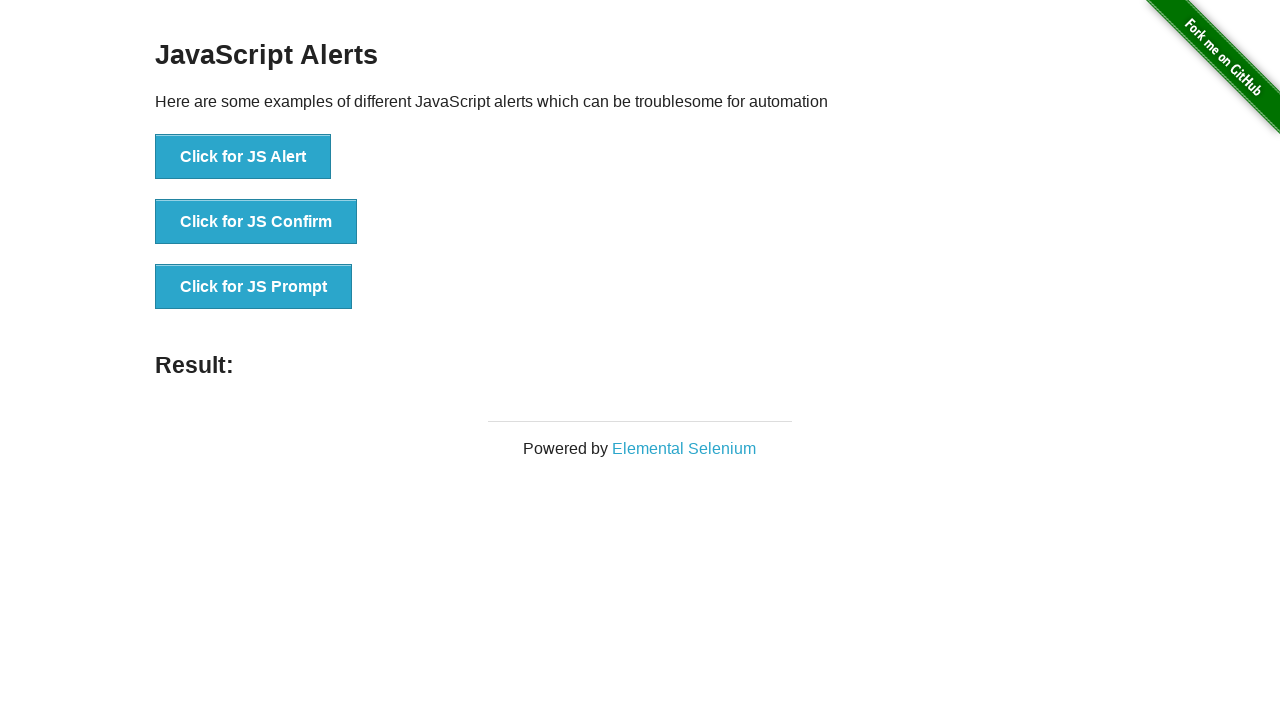

Clicked the JS Prompt button at (254, 287) on button[onclick='jsPrompt()']
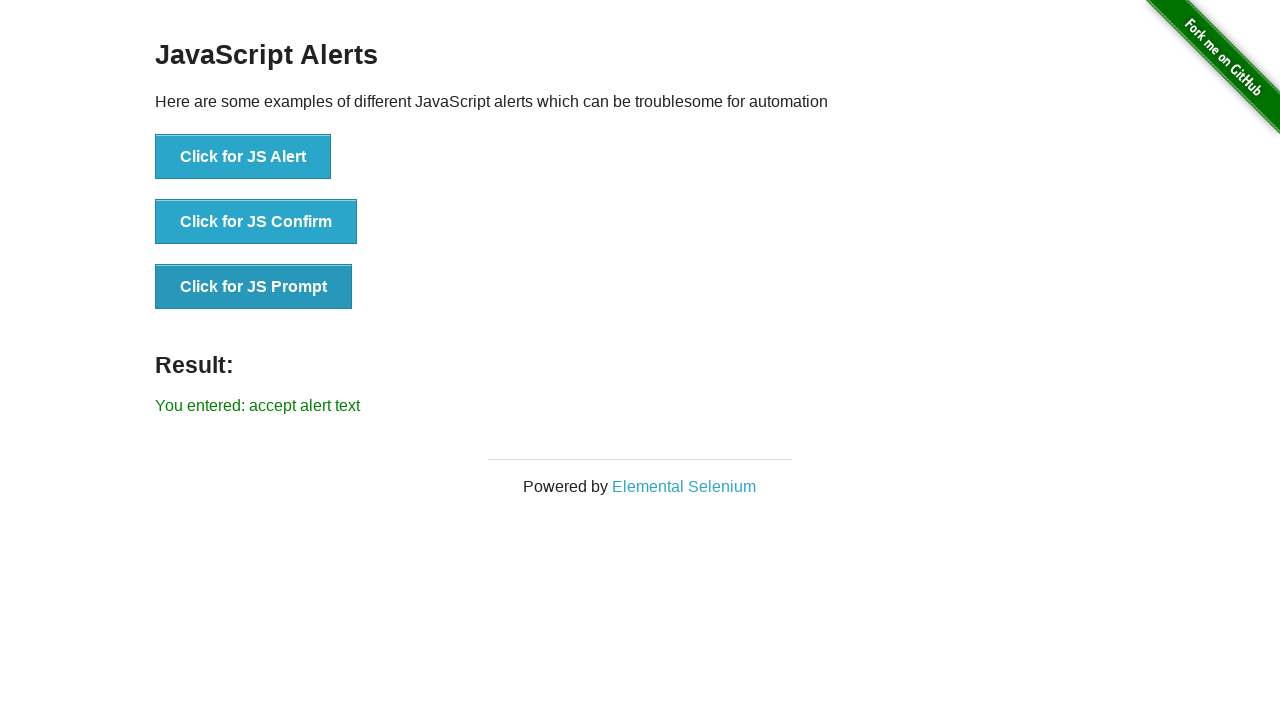

Result element appeared after accepting prompt alert
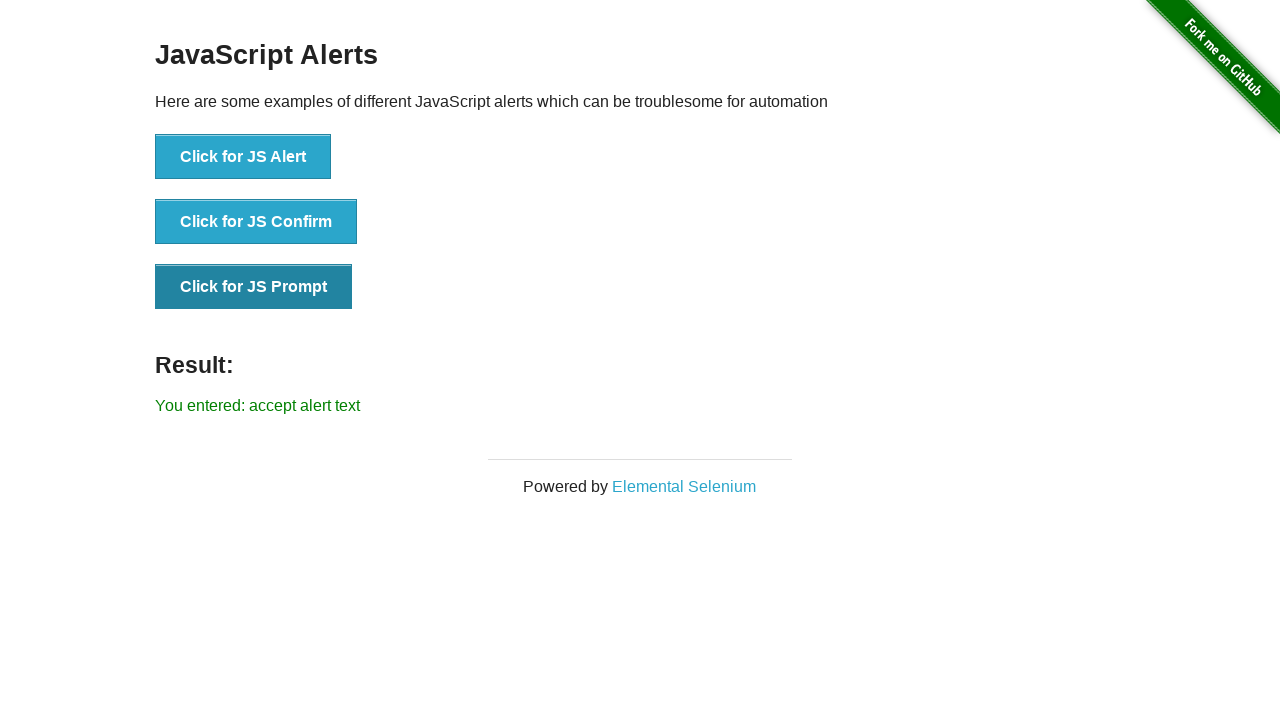

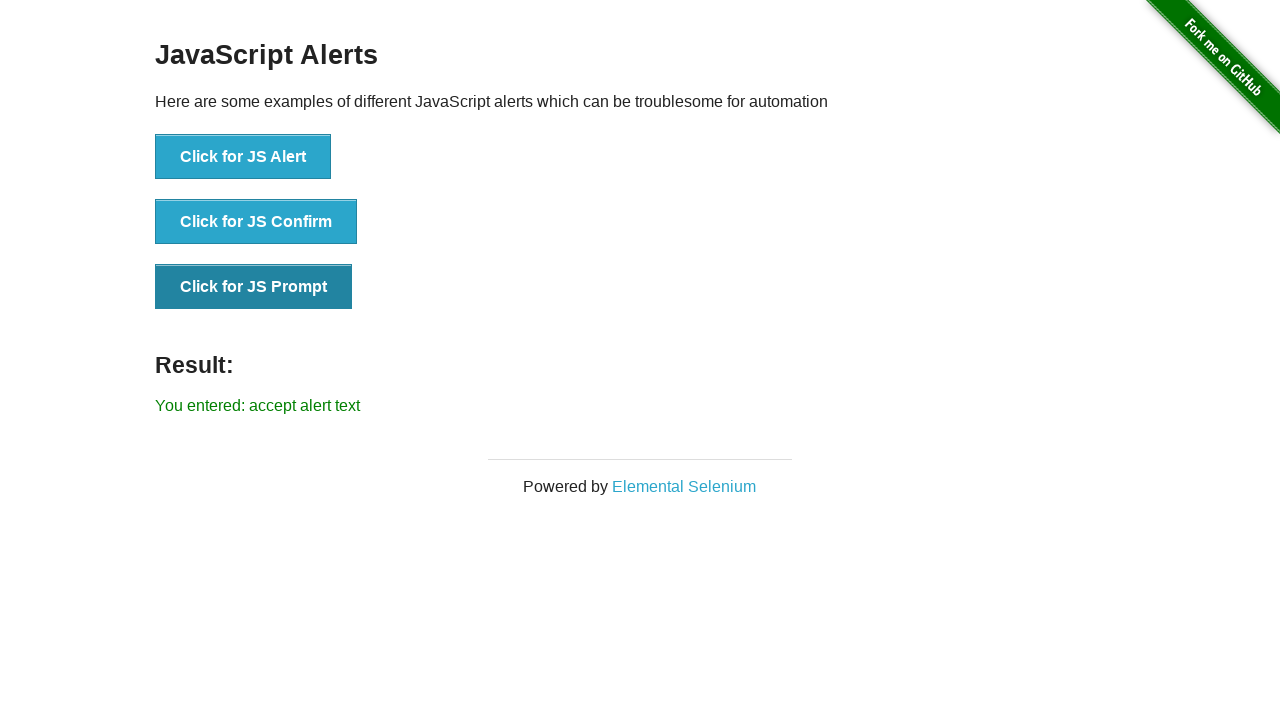